Tests dynamic content loading by clicking a start button and waiting for dynamically loaded text to appear

Starting URL: https://the-internet.herokuapp.com/dynamic_loading/2

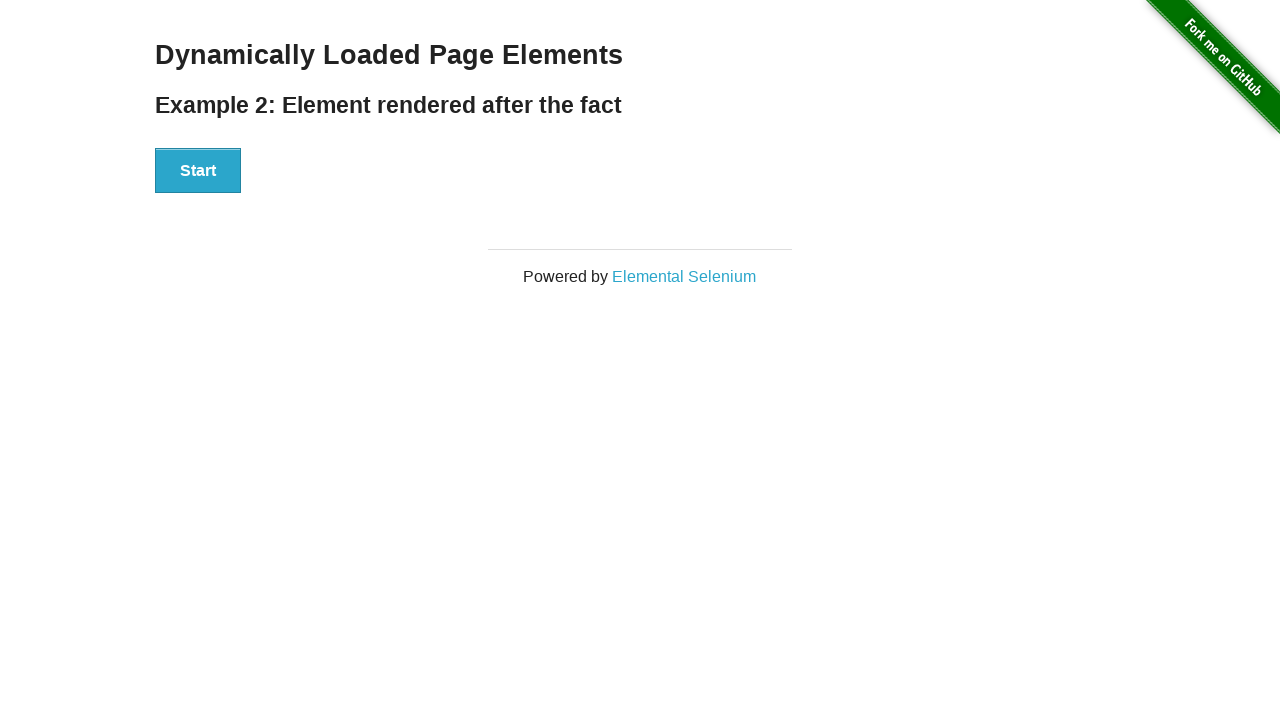

Clicked the Start button to trigger dynamic content loading at (198, 171) on button
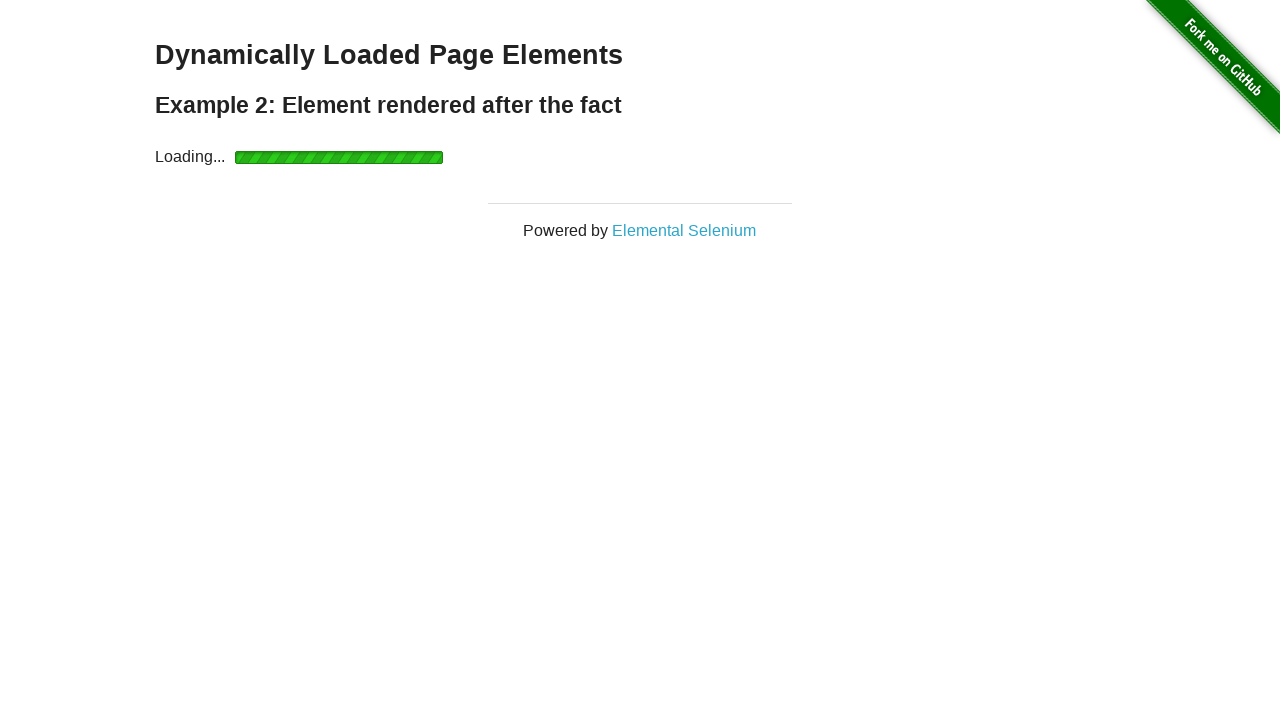

Dynamic content loaded - finish text appeared
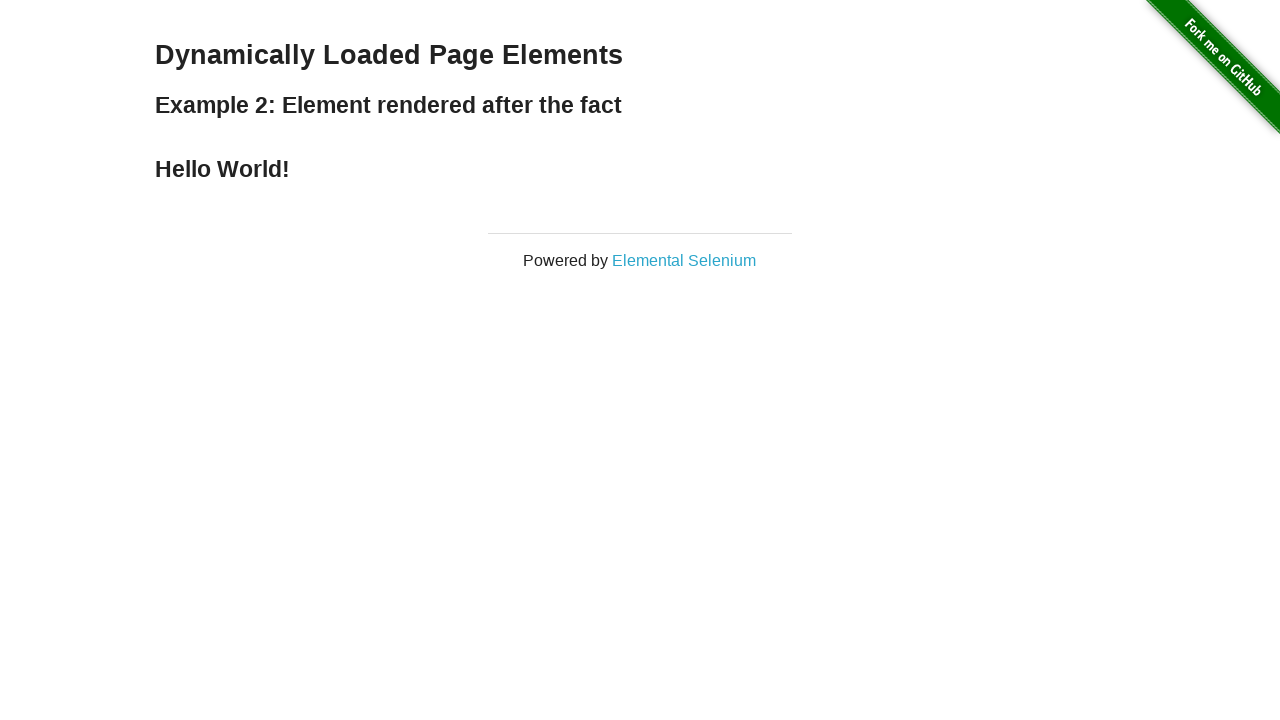

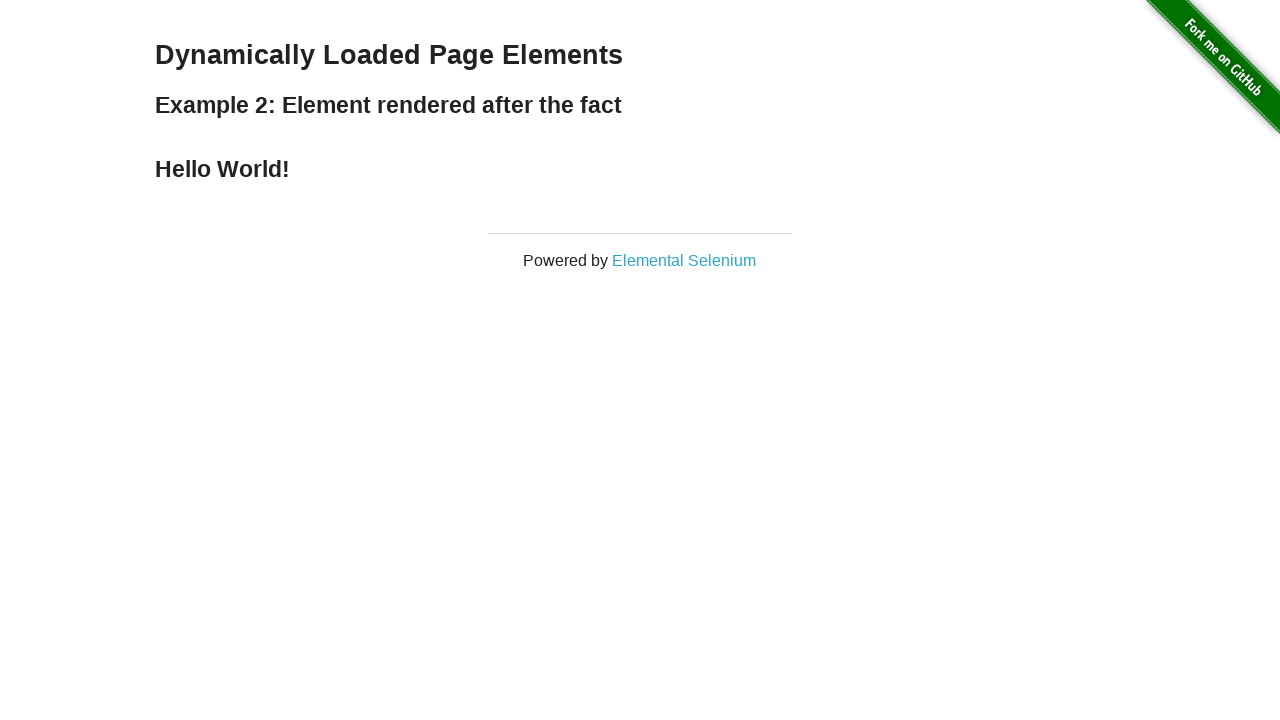